Tests navigation from home page to catalog section and back to home

Starting URL: http://intershop5.skillbox.ru/

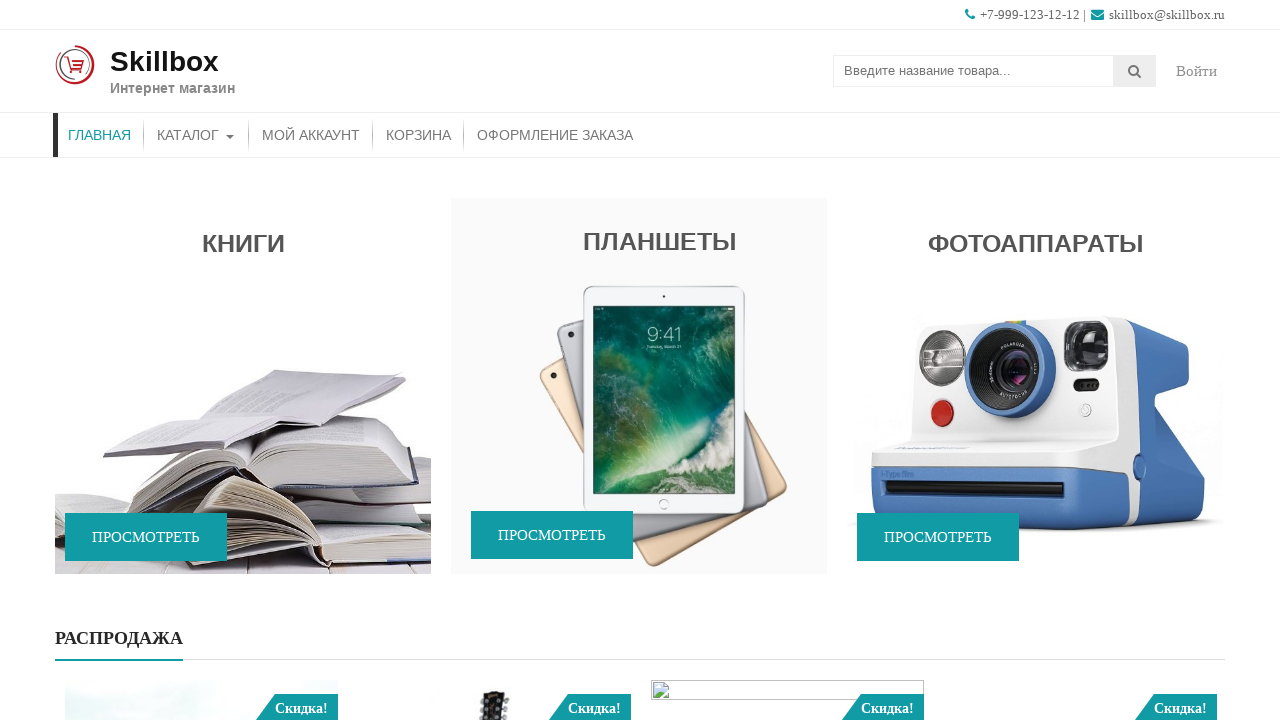

Clicked on Catalog menu item at (196, 135) on li#menu-item-46
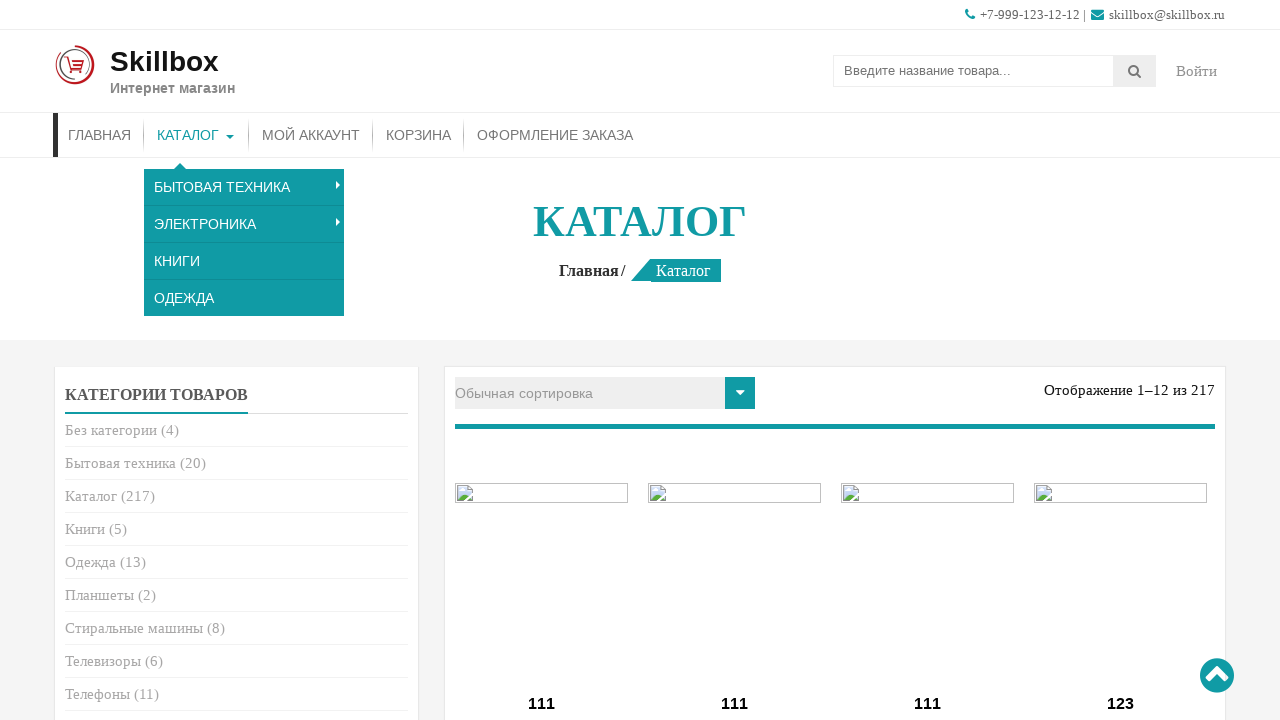

Catalog page loaded and title is visible
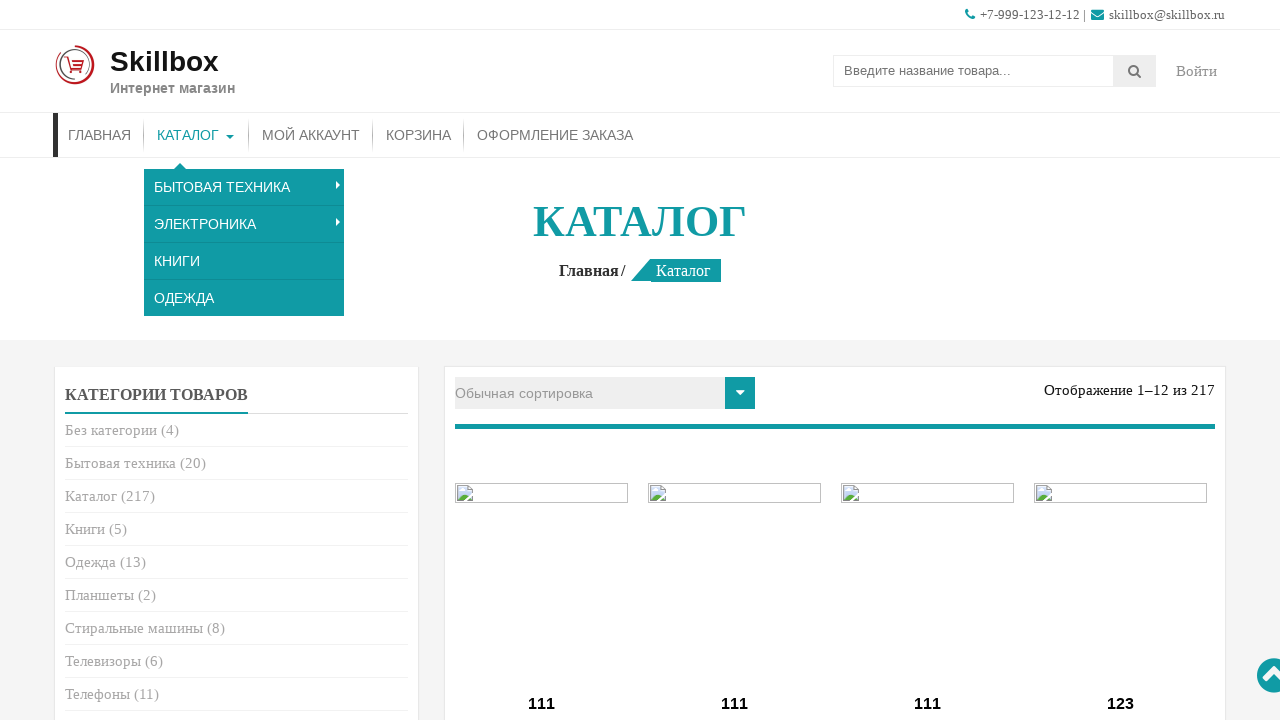

Clicked on Home menu item to navigate back at (100, 135) on li#menu-item-26
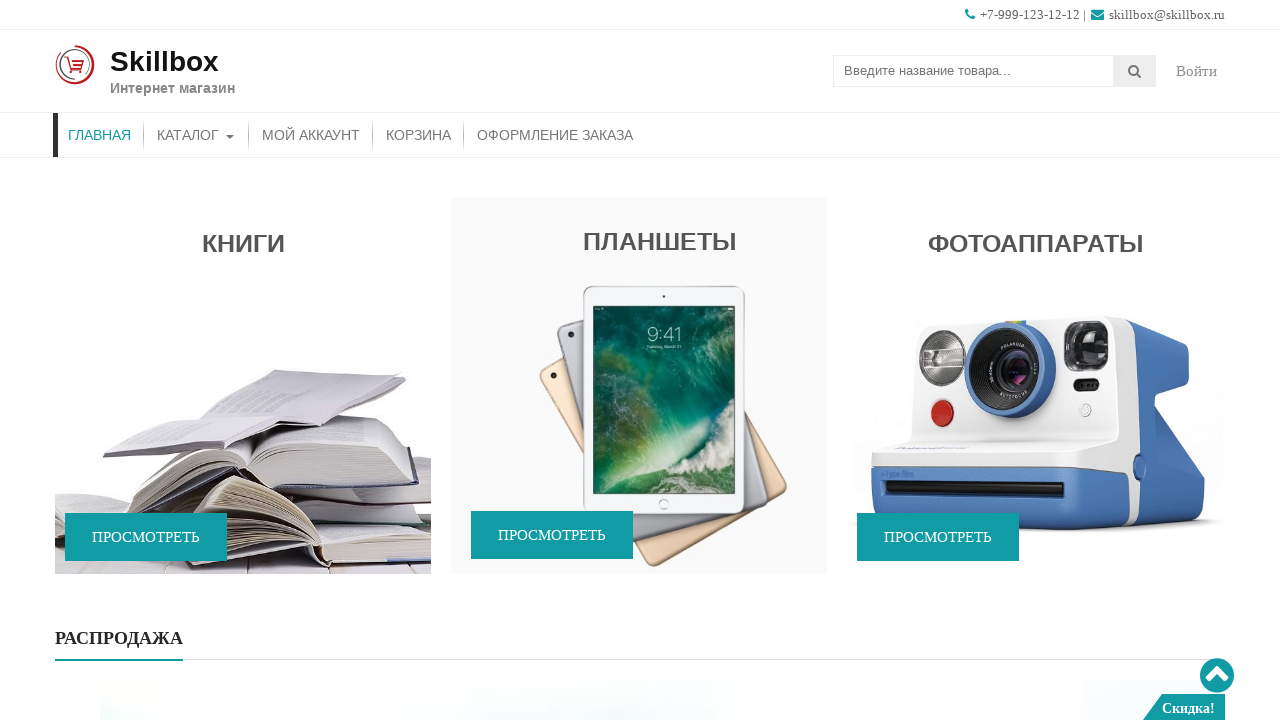

Successfully navigated back to homepage and promo section is visible
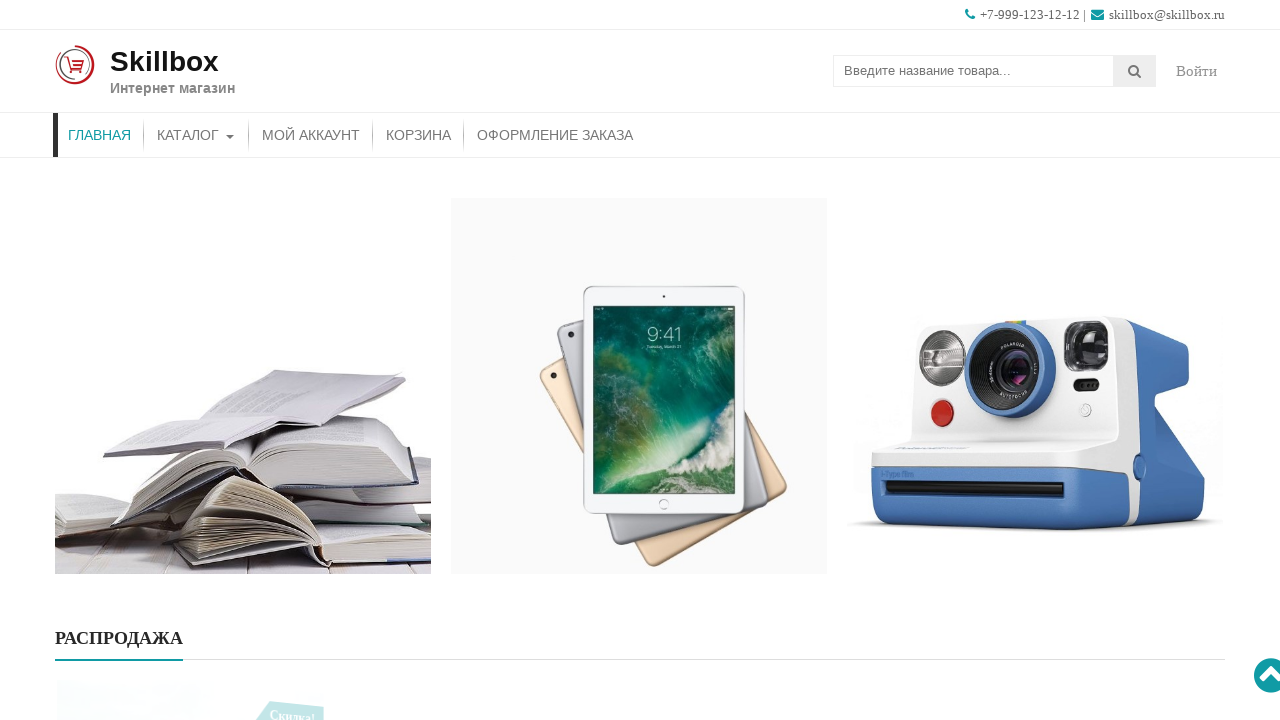

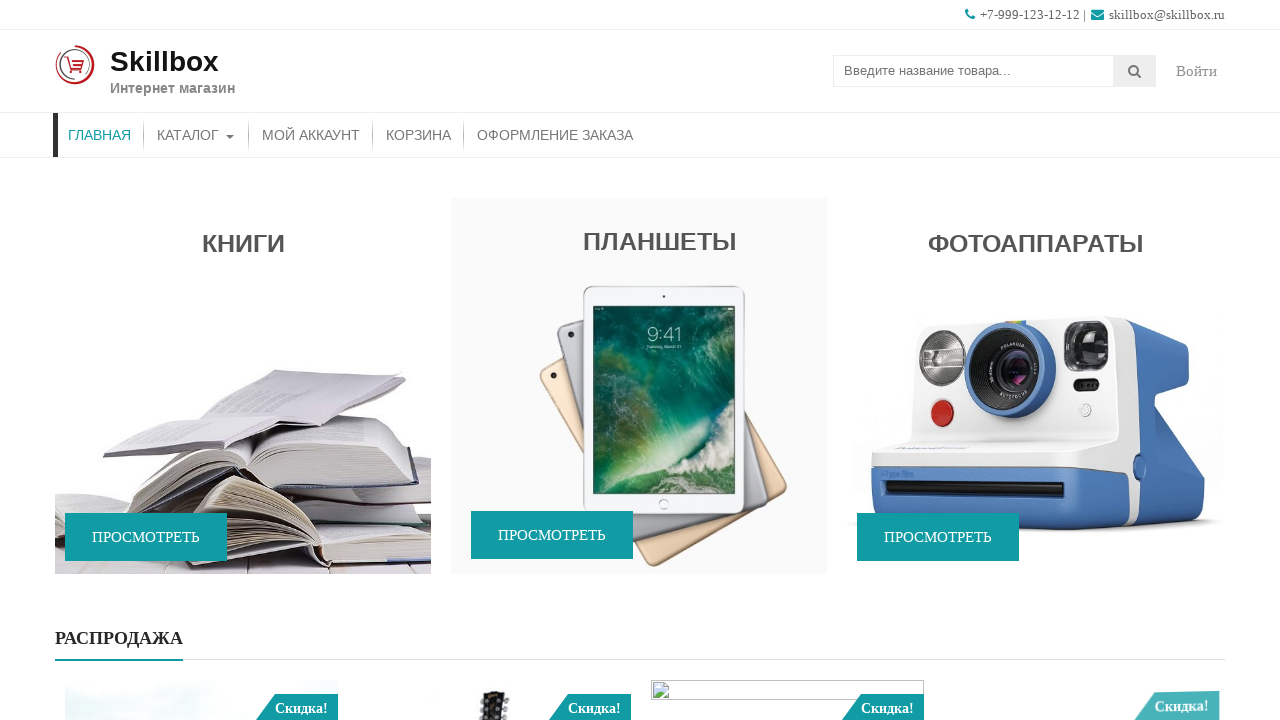